Tests JavaScript confirmation dialog by clicking OK button and verifying the confirmation message

Starting URL: http://automationbykrishna.com

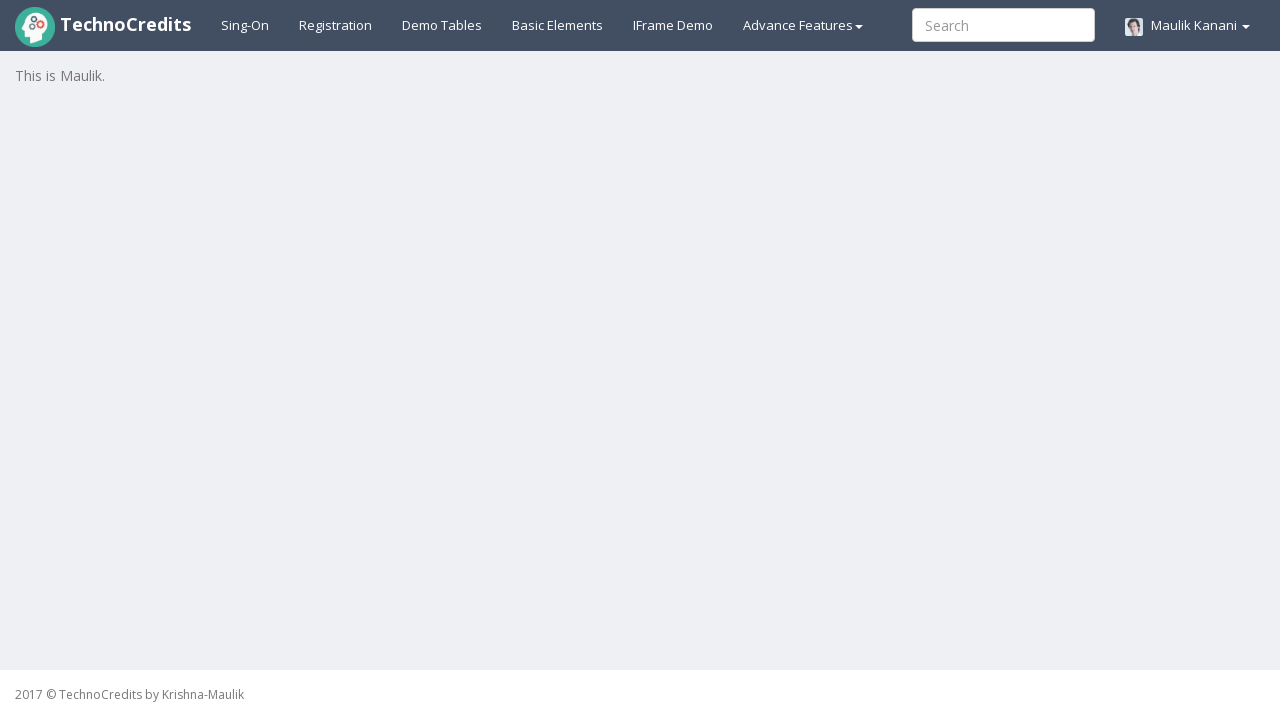

Clicked on Basic Elements tab at (558, 25) on #basicelements
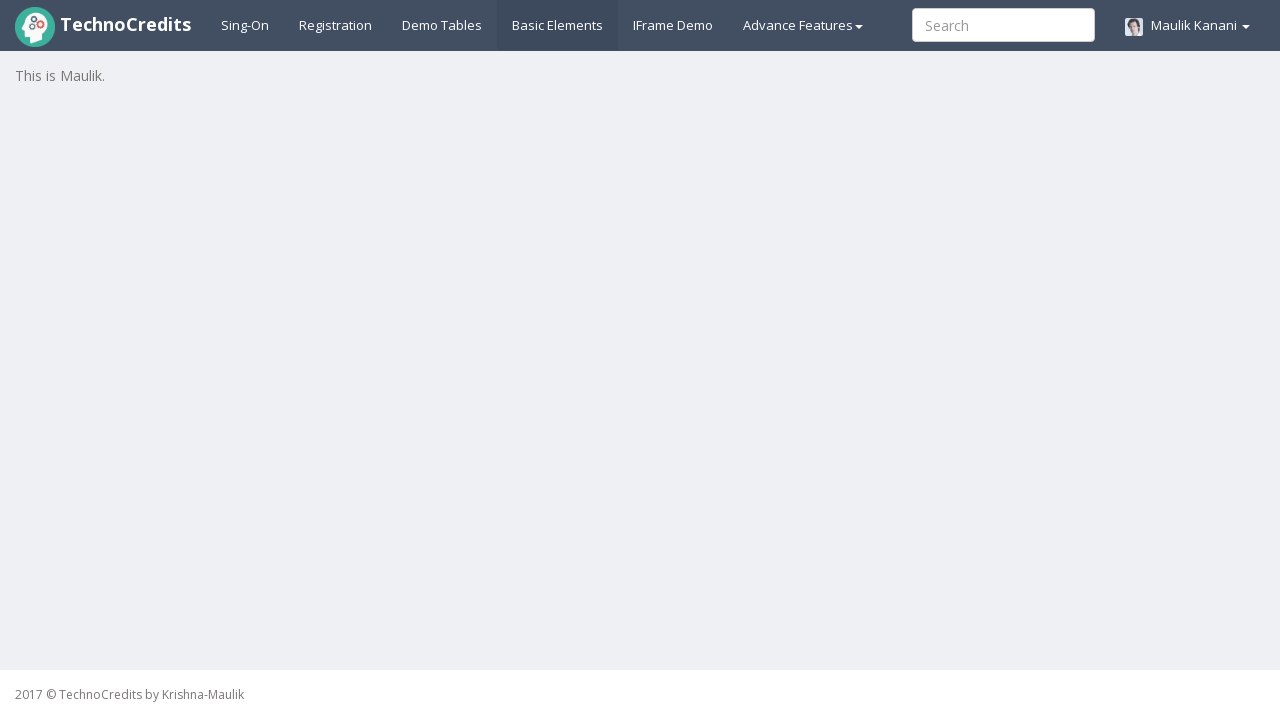

Waited 2 seconds for page to load
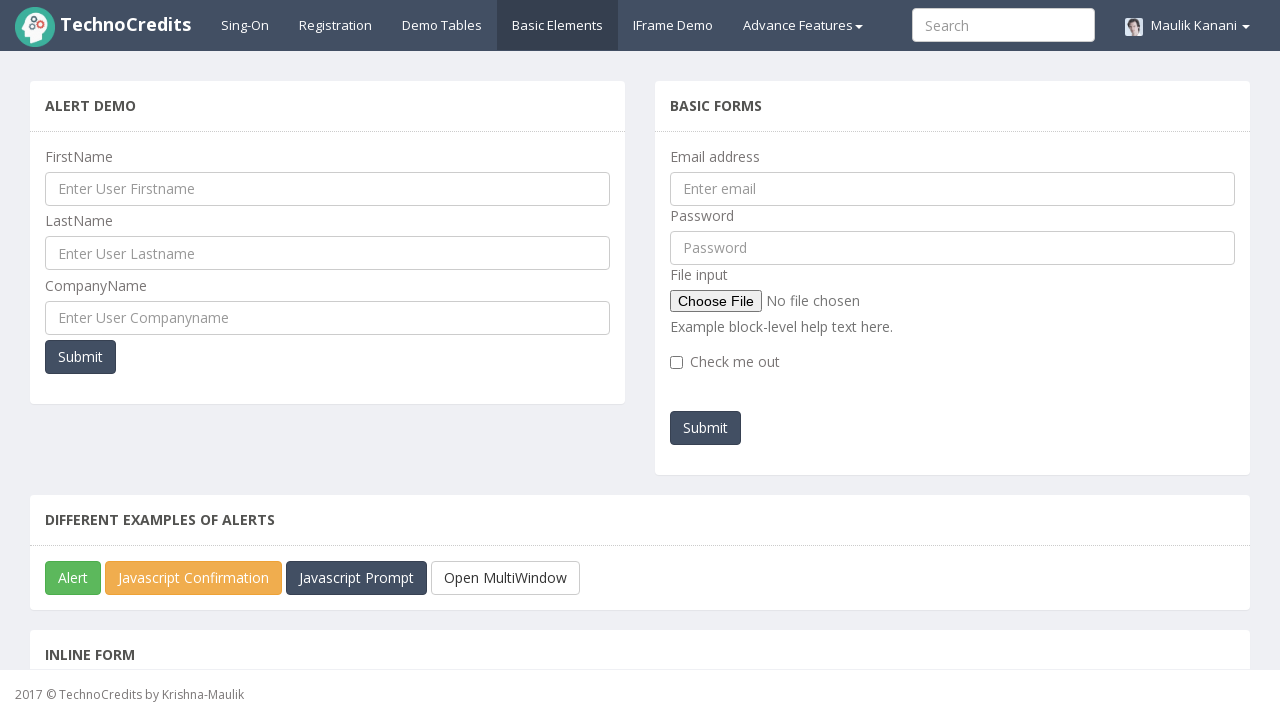

Scrolled page to alert section
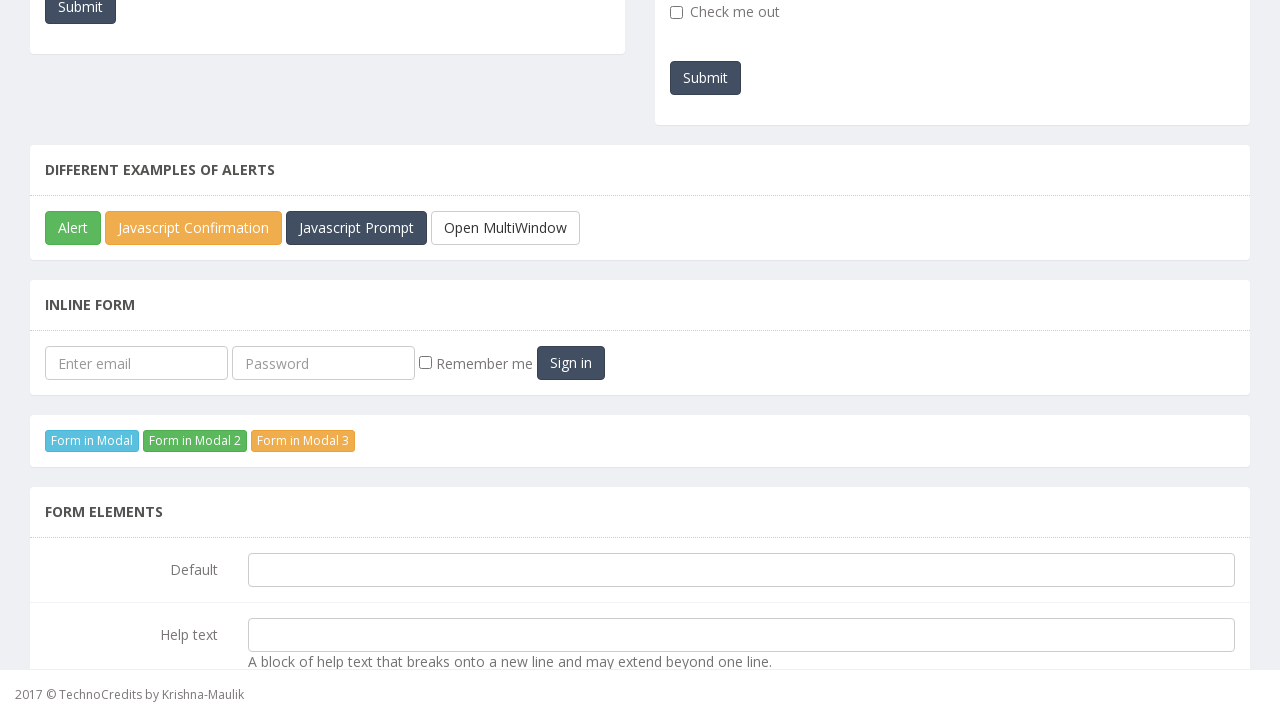

Clicked on JavaScript Confirmation button at (194, 228) on #javascriptConfirmBox
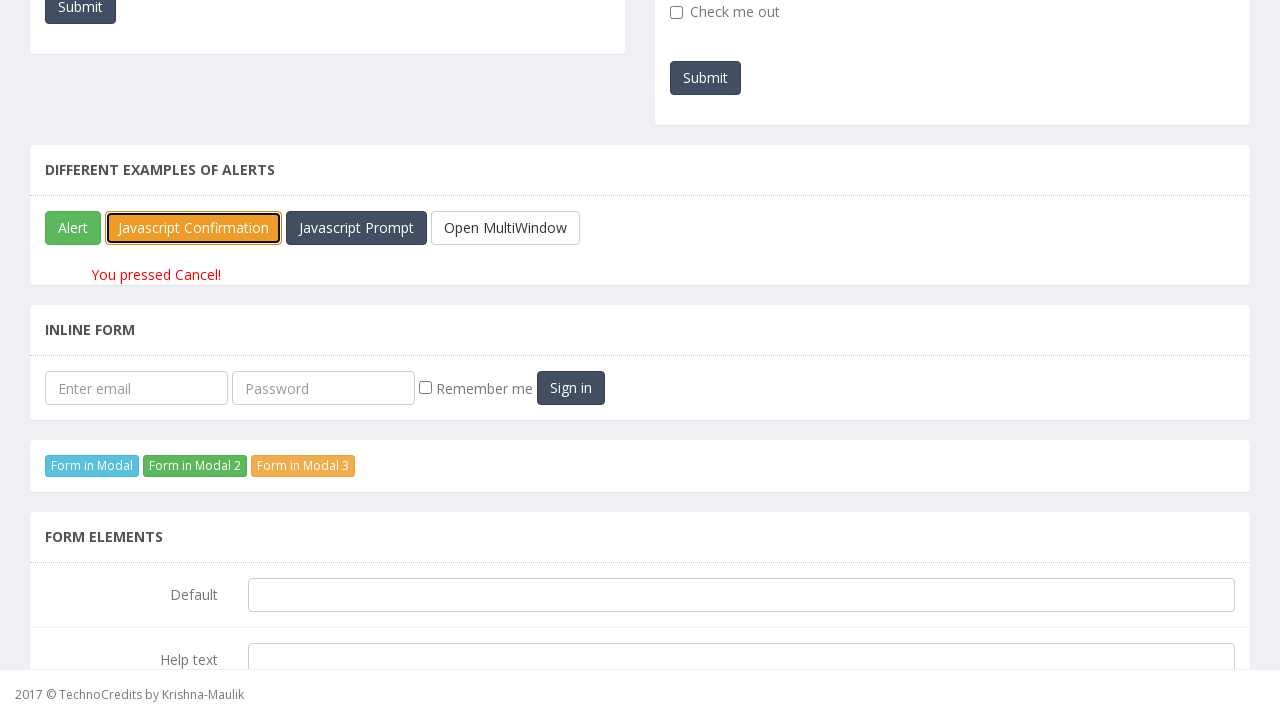

Set up dialog handler to accept confirmation
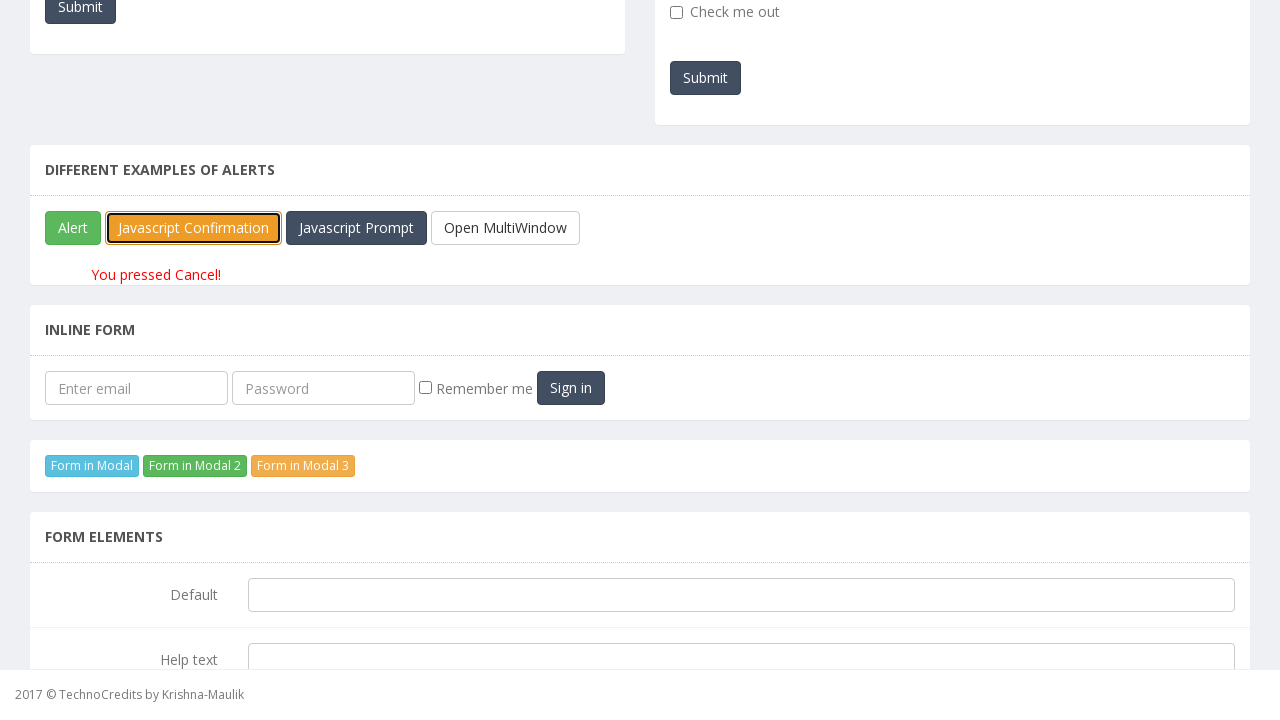

Confirmation message appeared and was verified
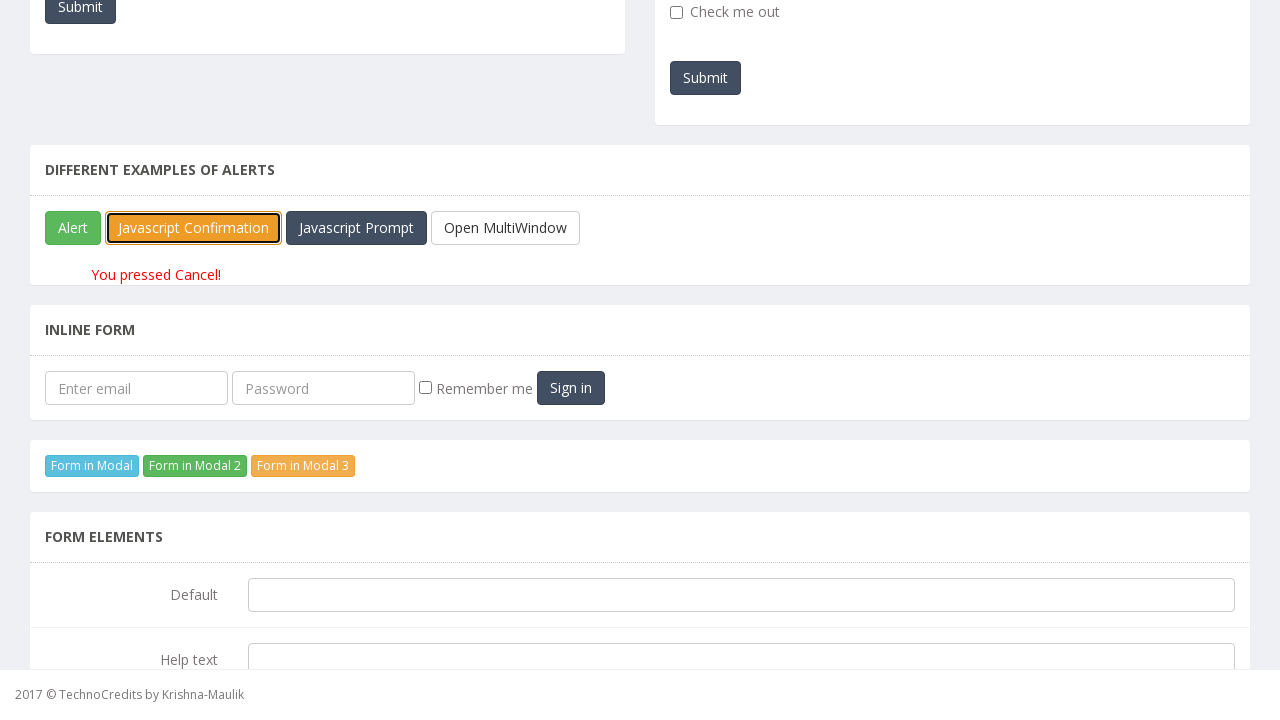

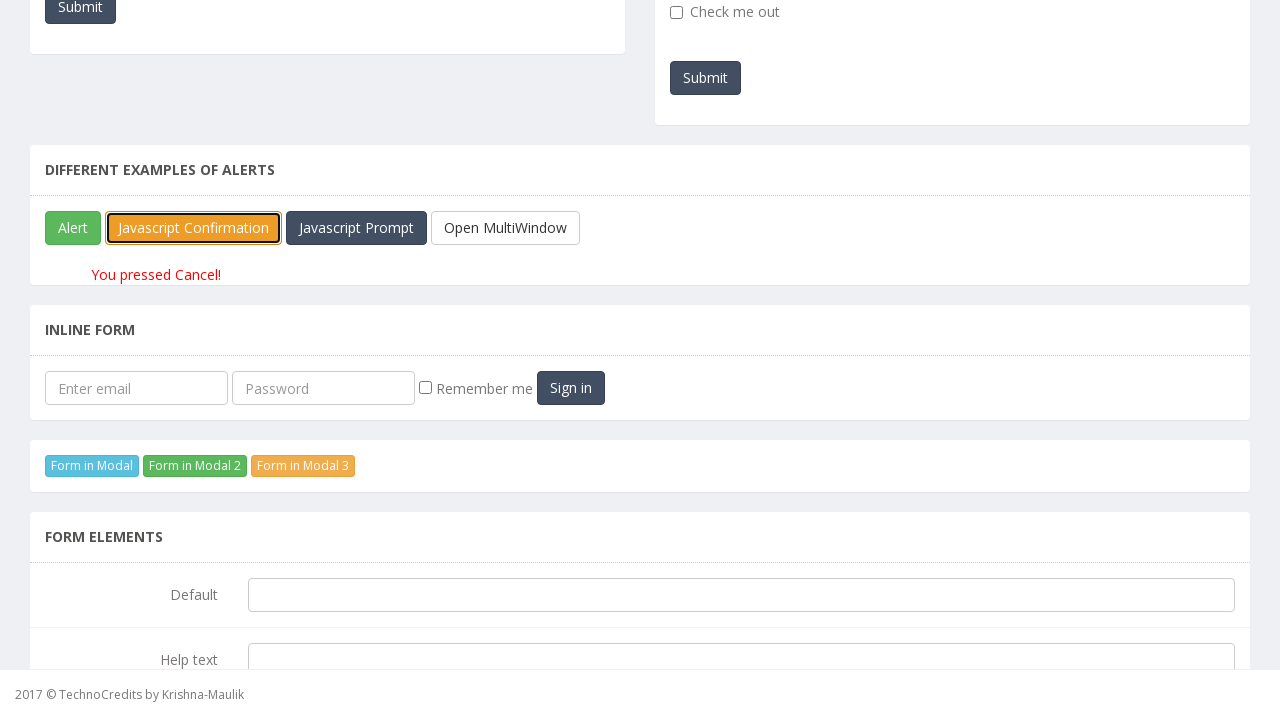